Tests mouse hover functionality by hovering over a dropdown button and clicking on a specific menu item from the revealed options

Starting URL: http://seleniumpractise.blogspot.com/2016/08/how-to-perform-mouse-hover-in-selenium.html

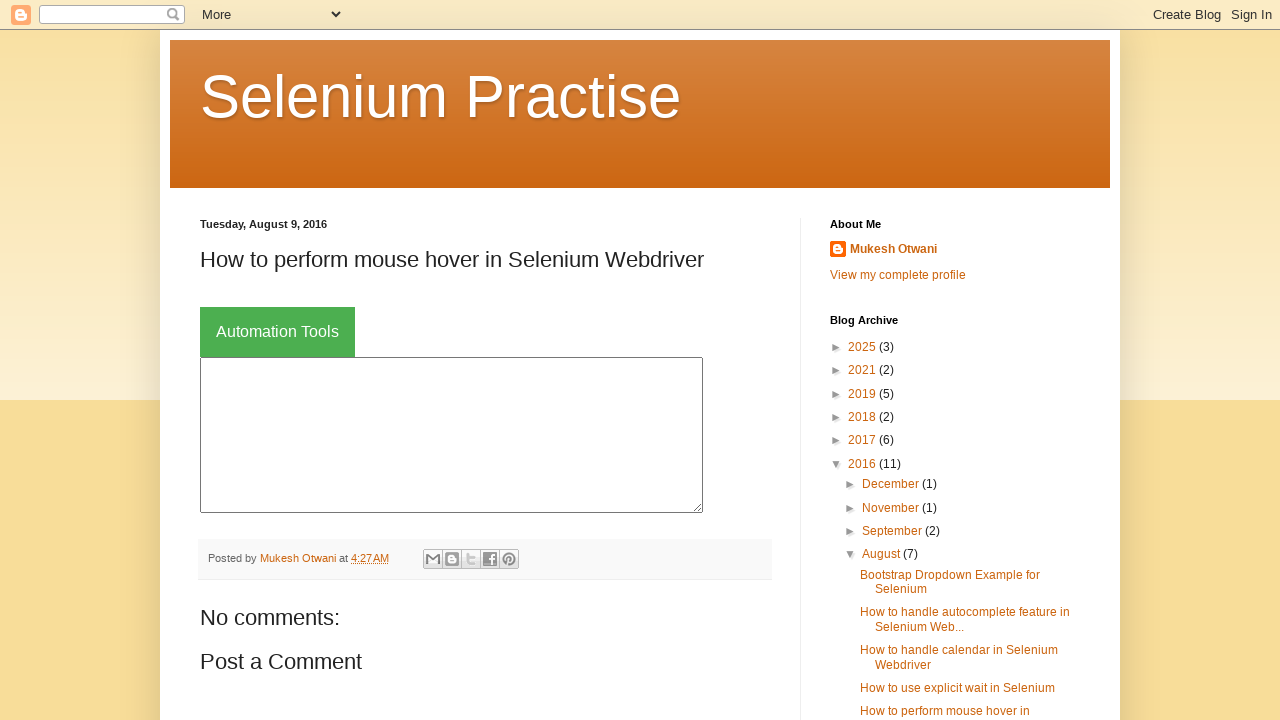

Navigated to mouse hover test page
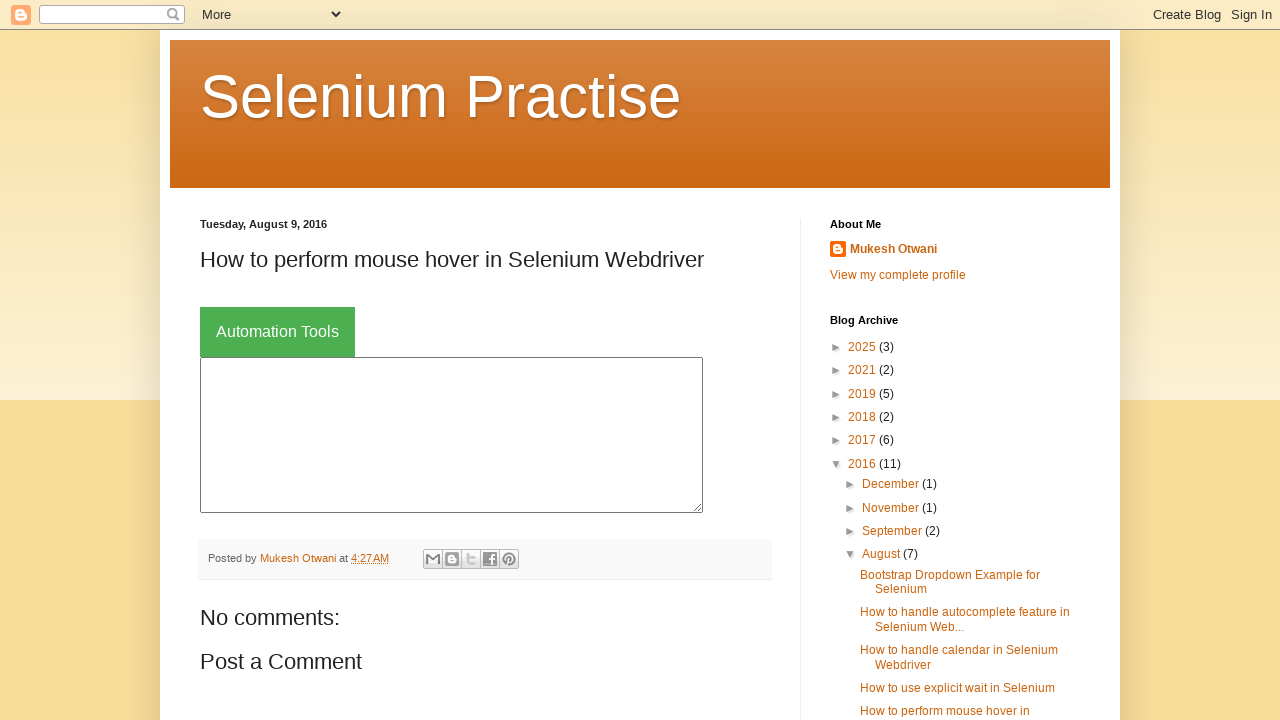

Hovered over Automation Tools button to reveal dropdown at (278, 332) on xpath=//button[text()='Automation Tools']
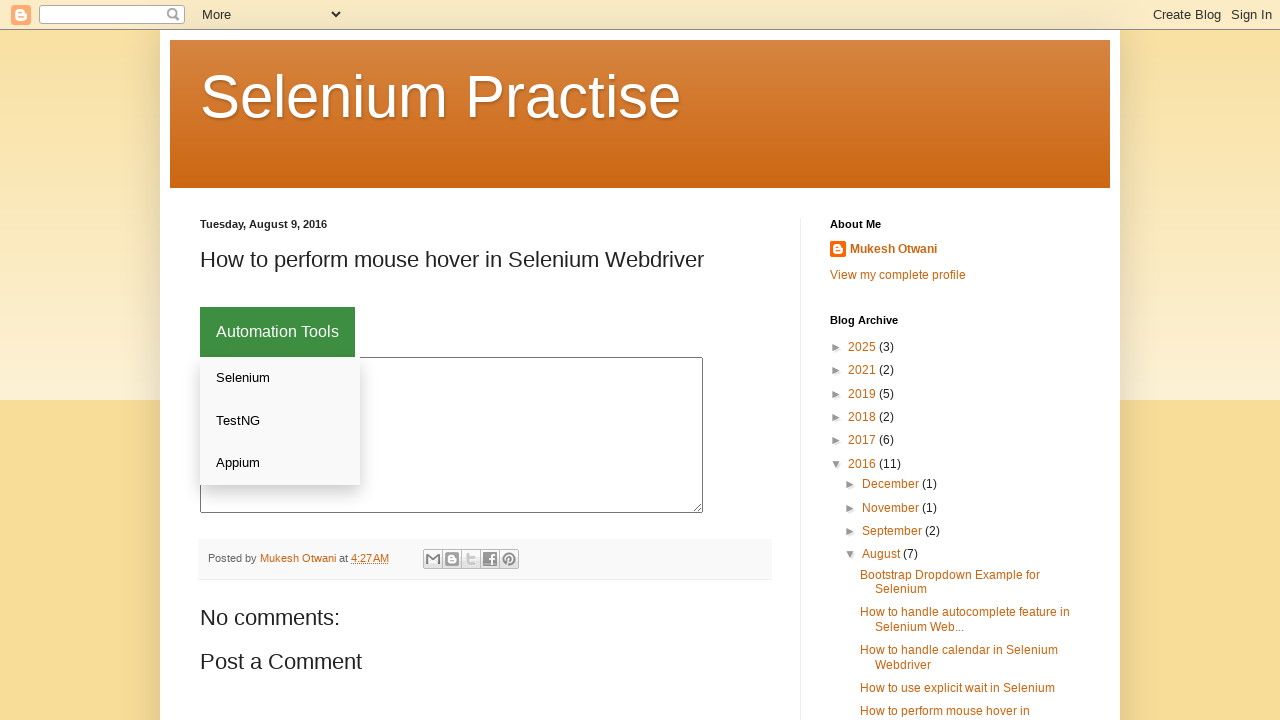

Dropdown menu became visible
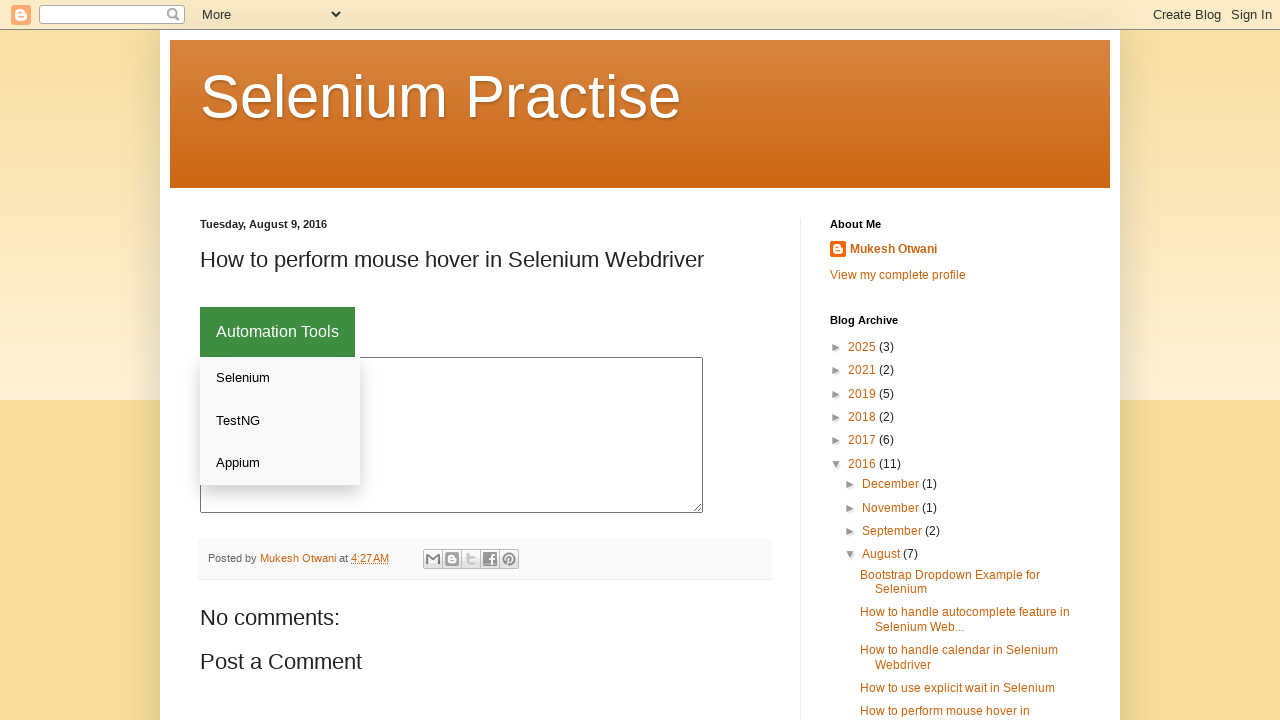

Clicked on Appium menu item from dropdown
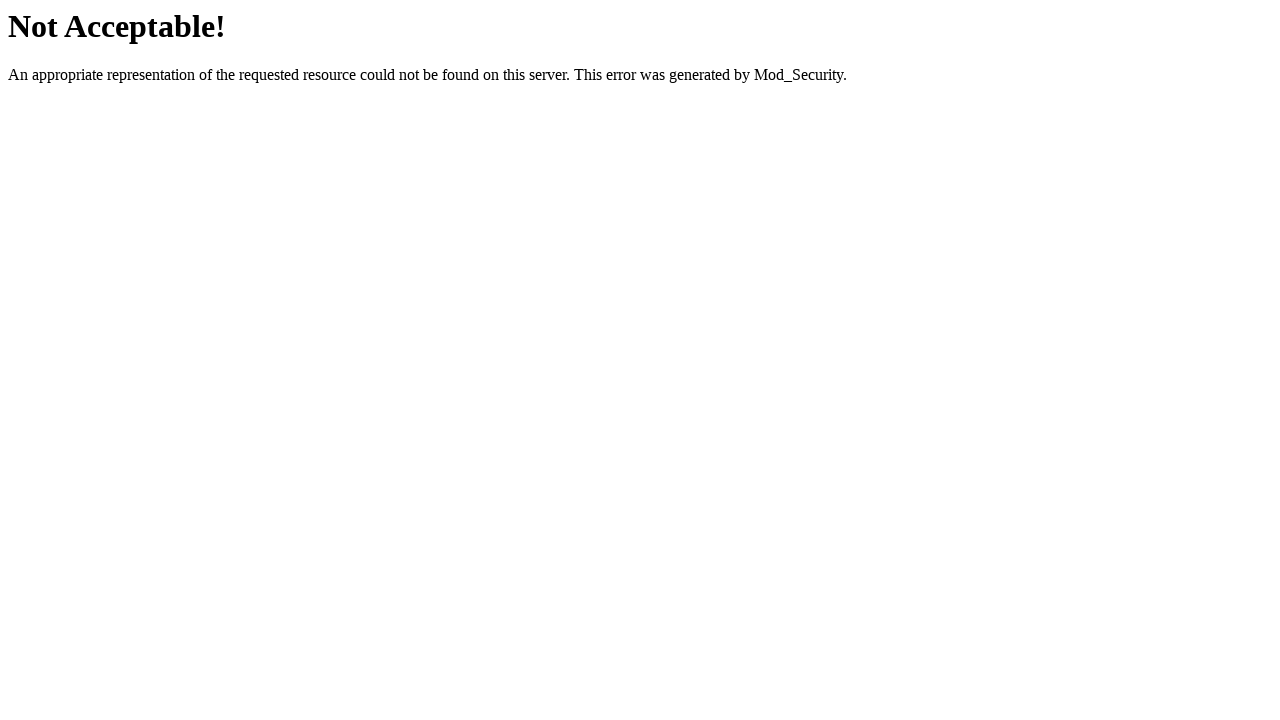

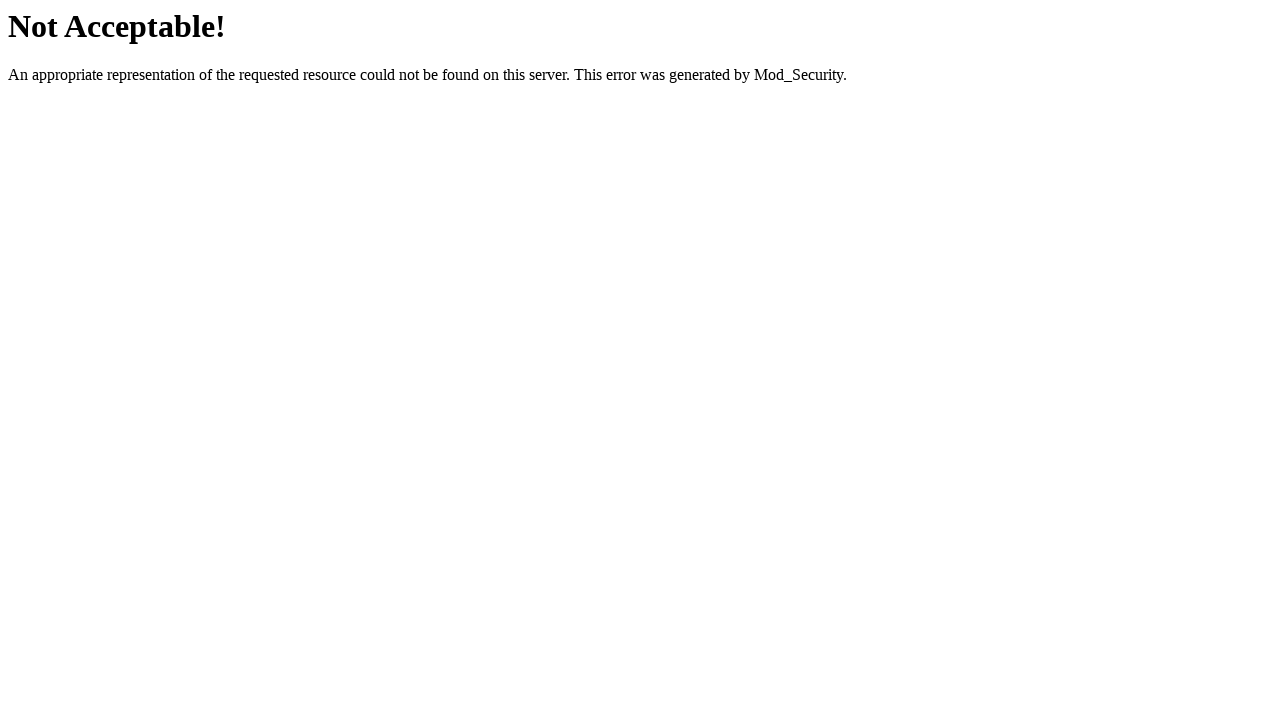